Tests slider widget functionality by clicking on the slider and using arrow keys to move it incrementally.

Starting URL: https://demoqa.com/slider

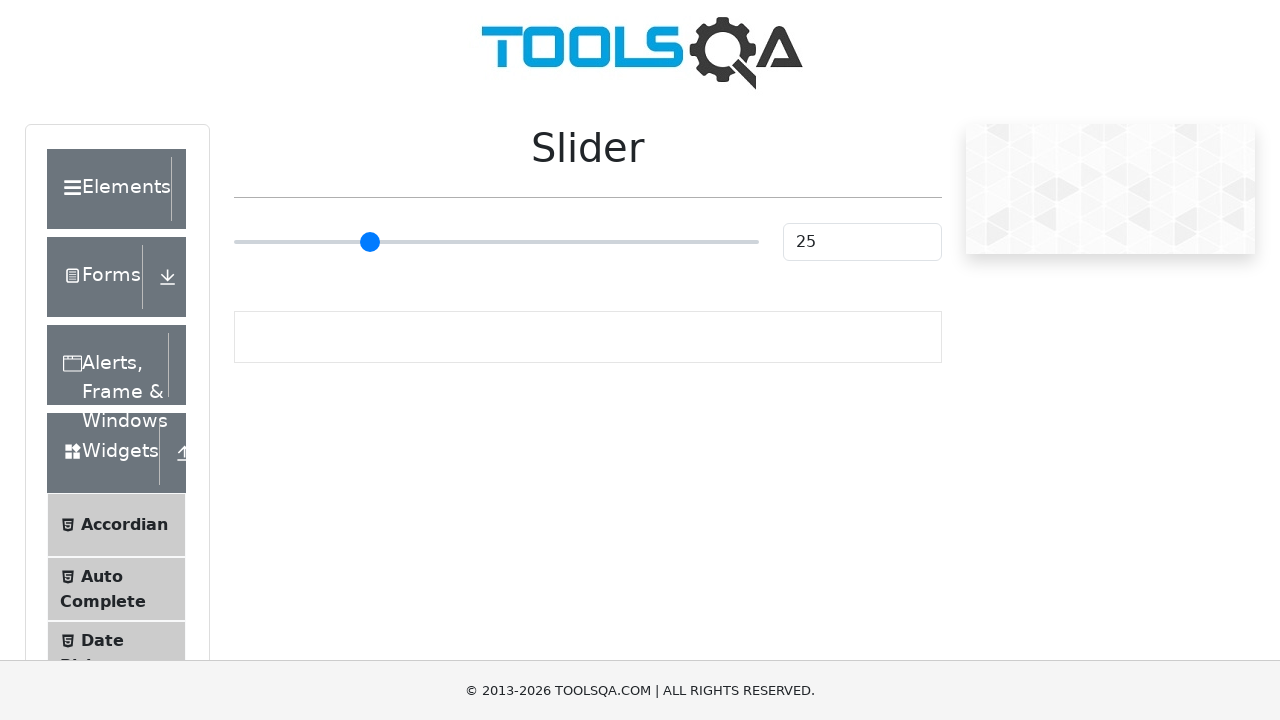

Slider element is visible and ready
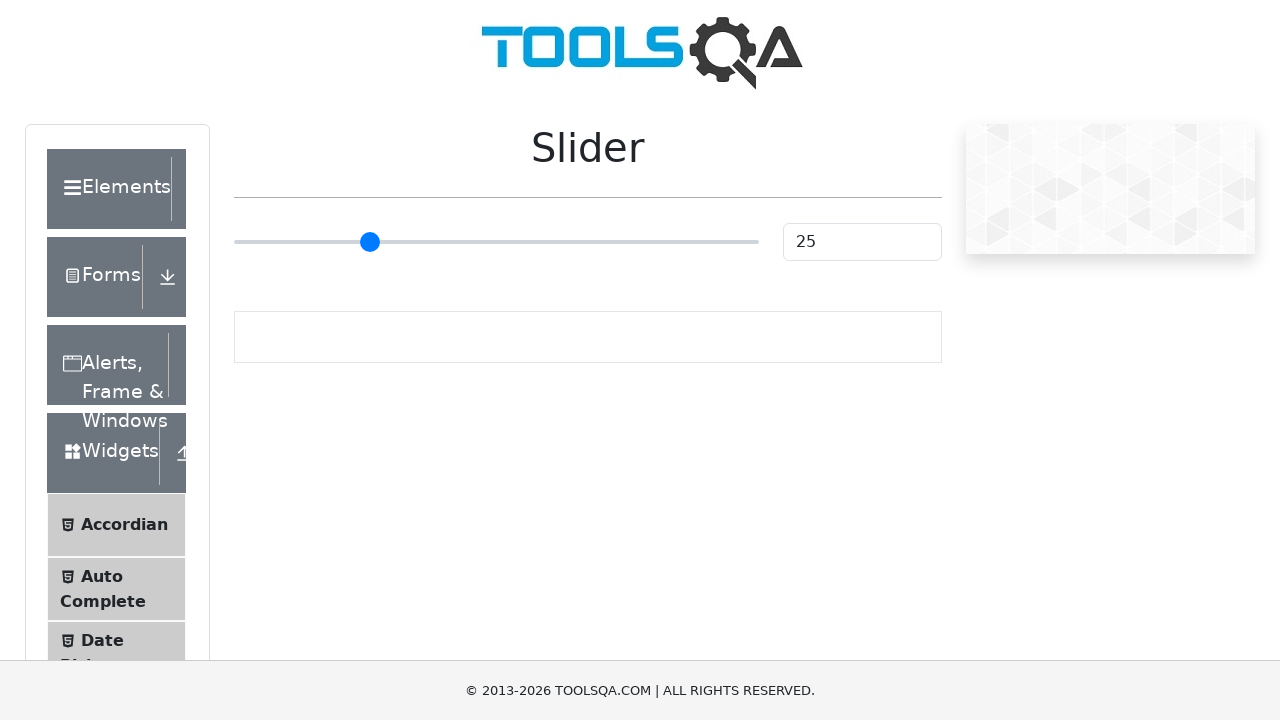

Clicked on slider to focus it at (496, 242) on input.range-slider
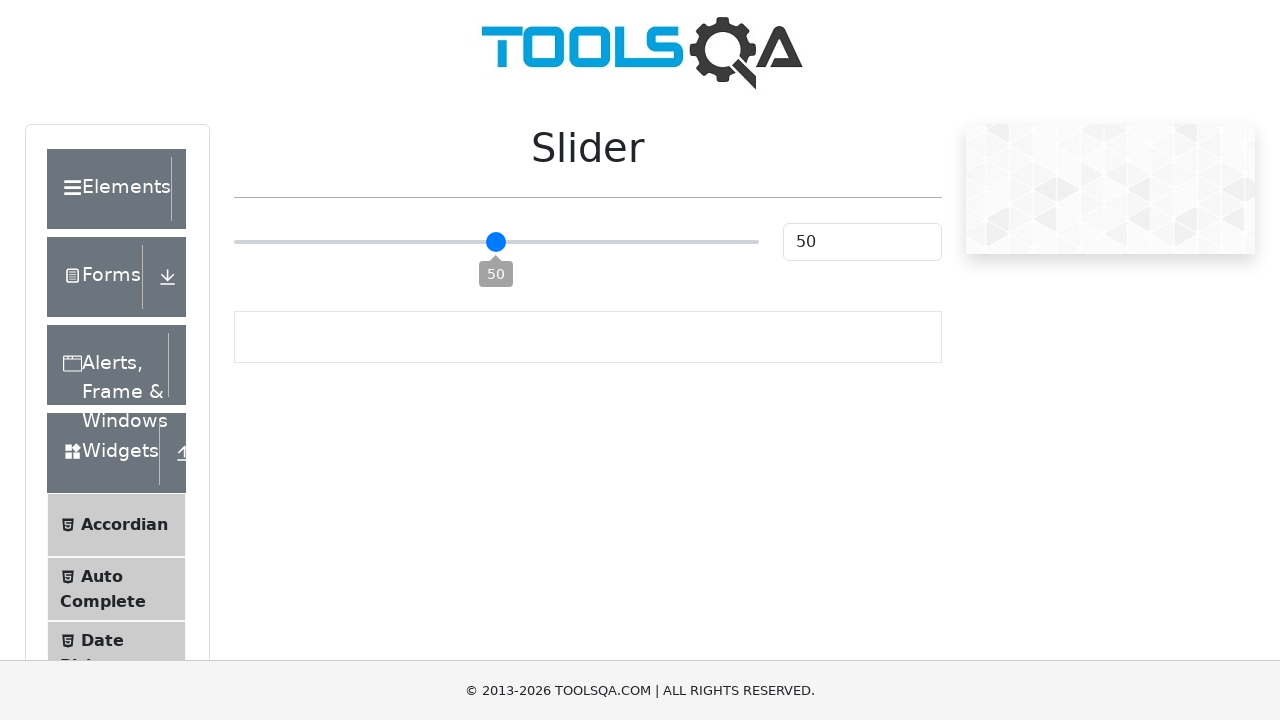

Pressed ArrowRight key to move slider (increment 1/5)
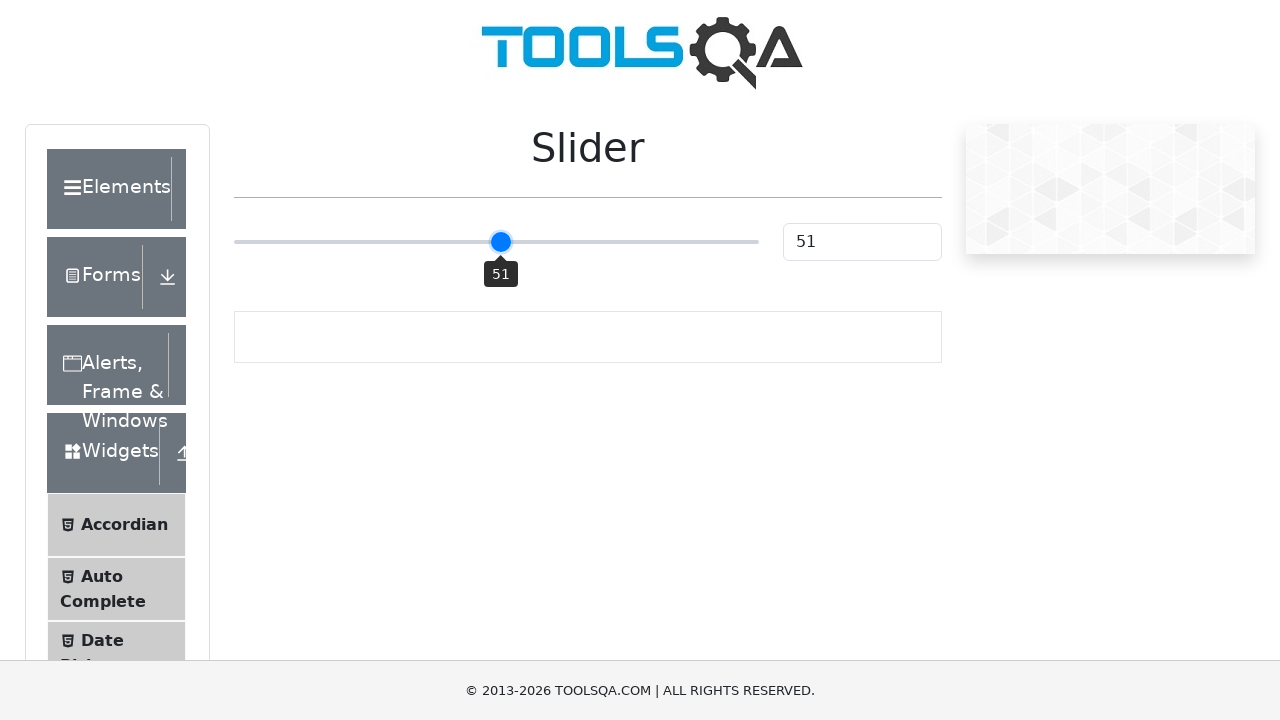

Waited 500ms for slider animation
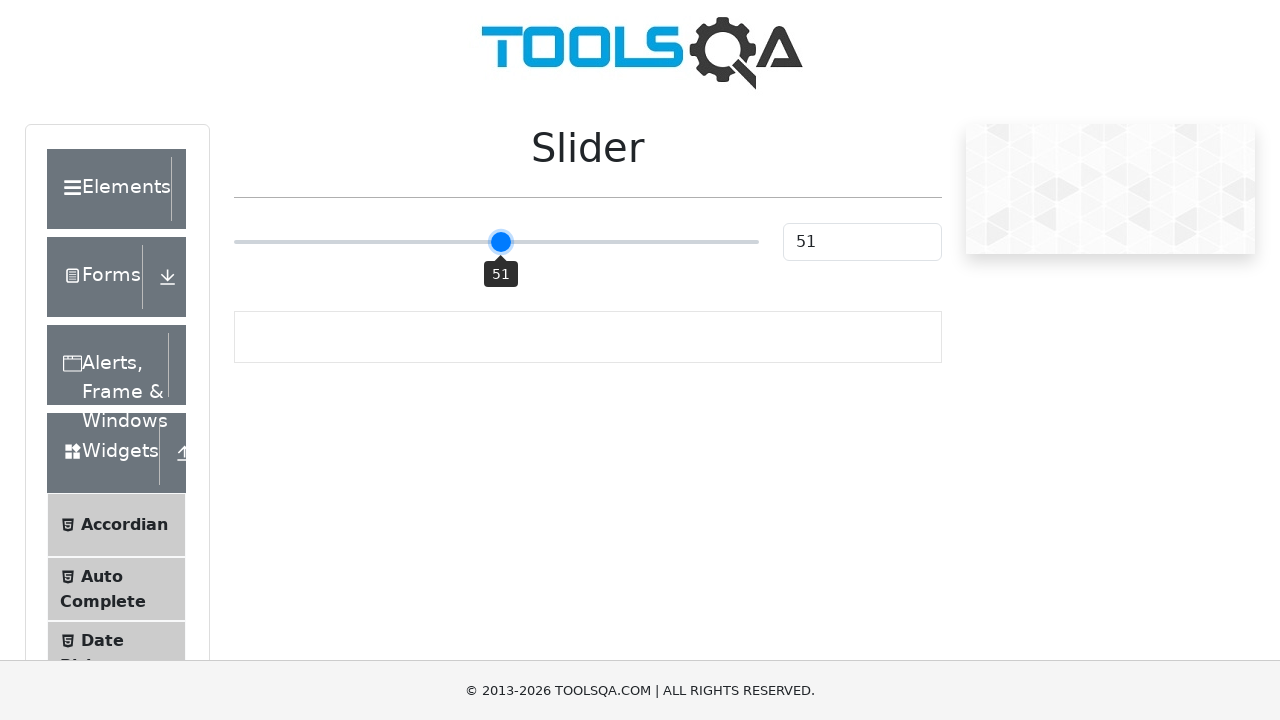

Pressed ArrowRight key to move slider (increment 2/5)
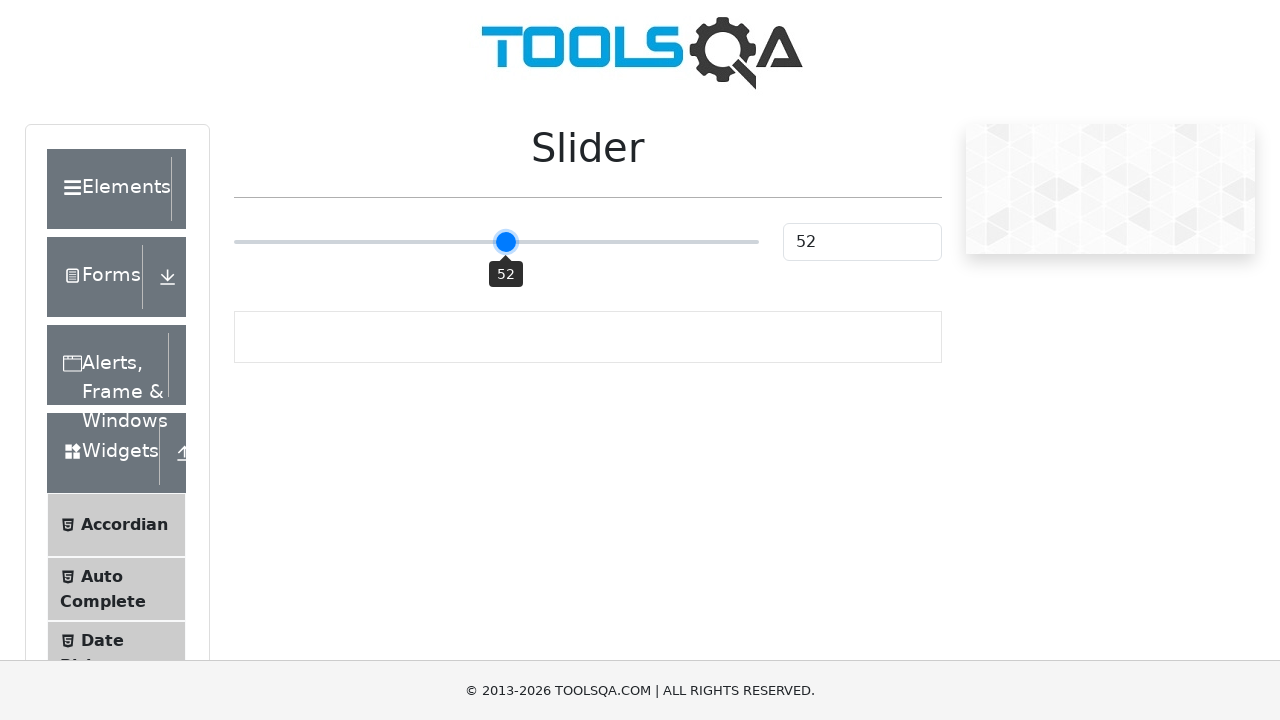

Waited 500ms for slider animation
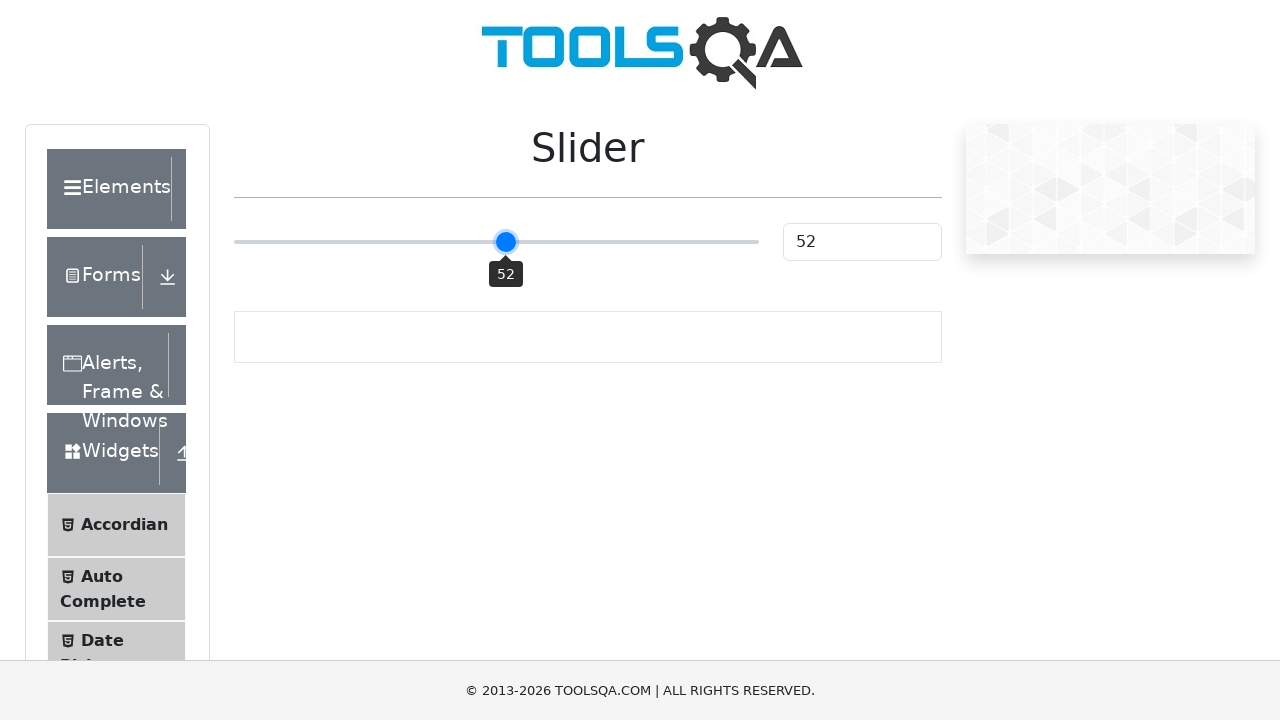

Pressed ArrowRight key to move slider (increment 3/5)
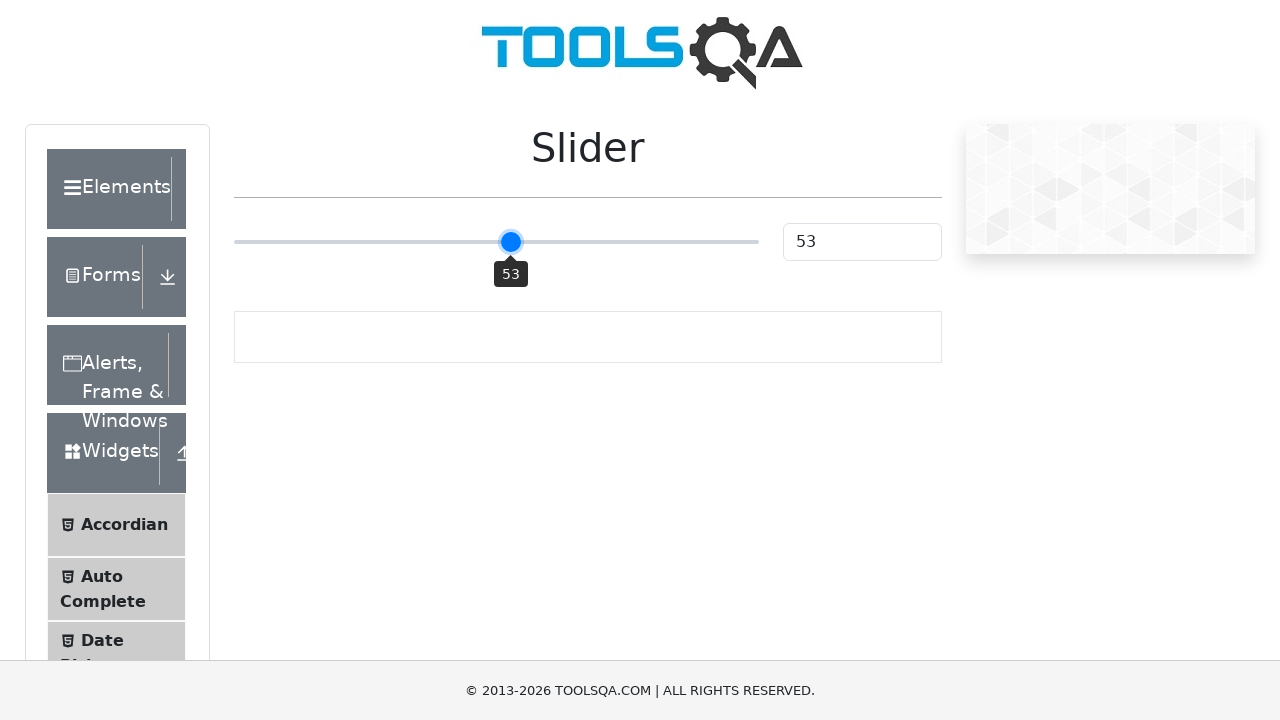

Waited 500ms for slider animation
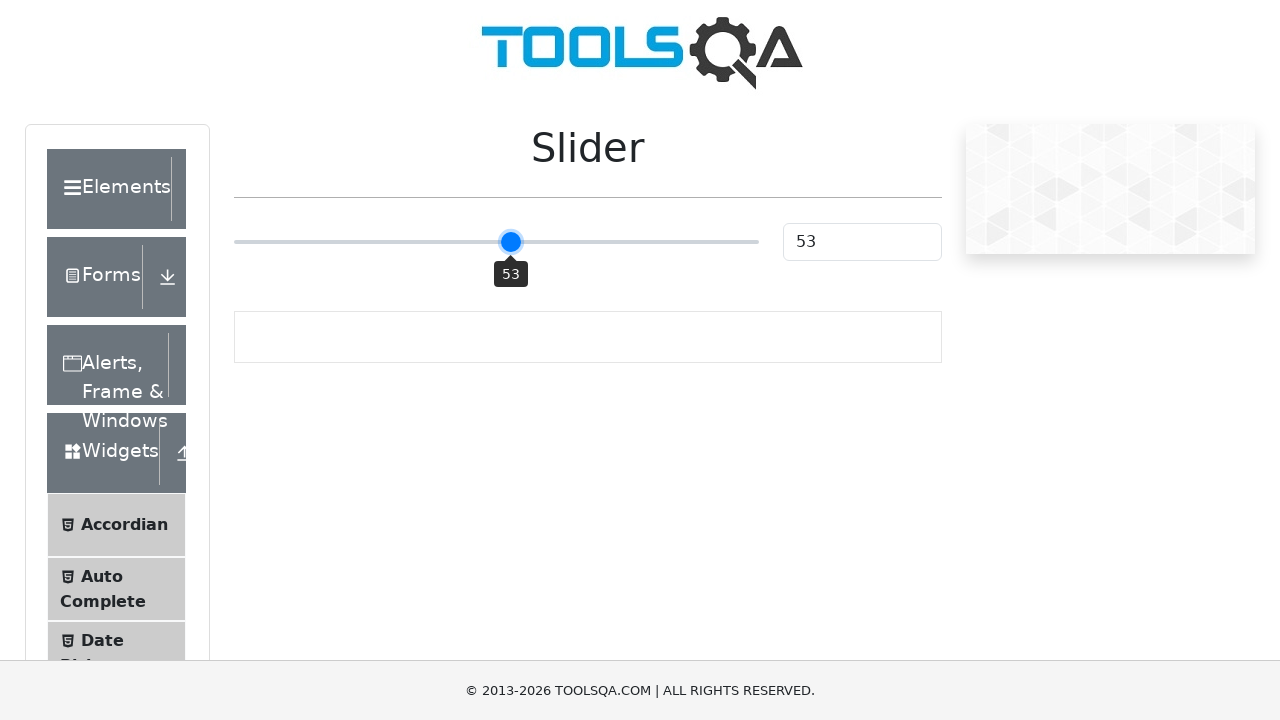

Pressed ArrowRight key to move slider (increment 4/5)
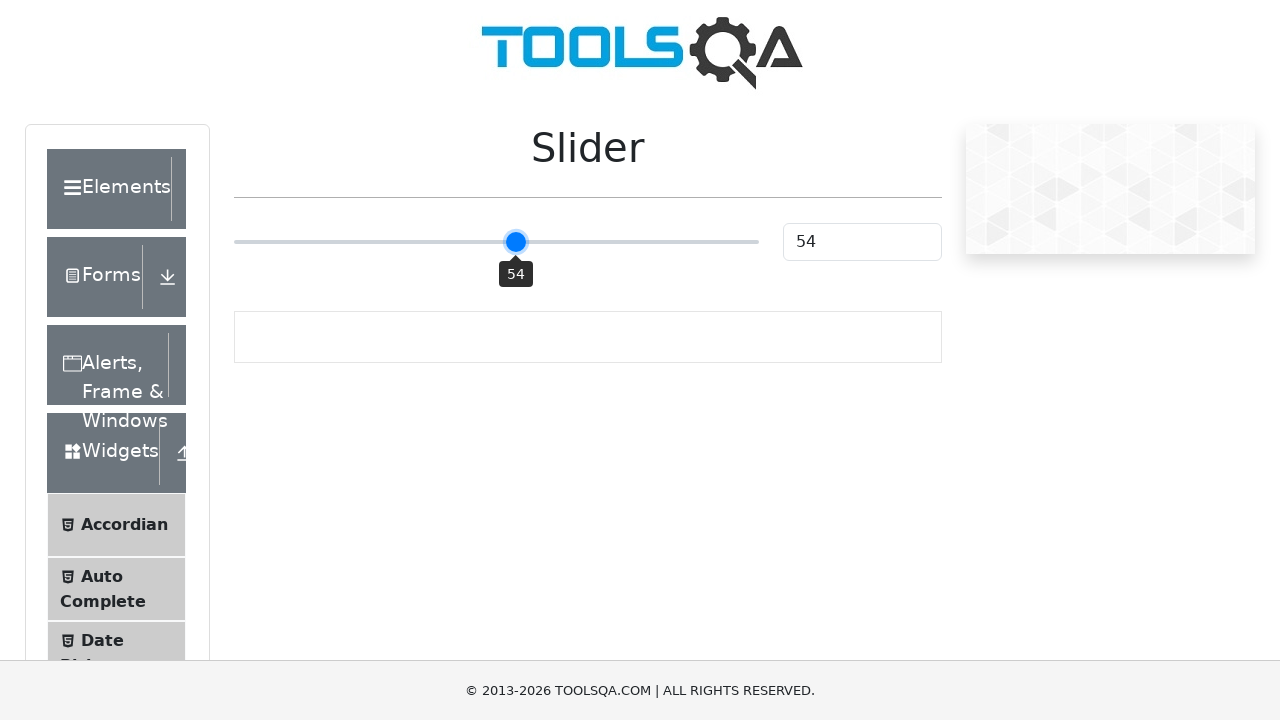

Waited 500ms for slider animation
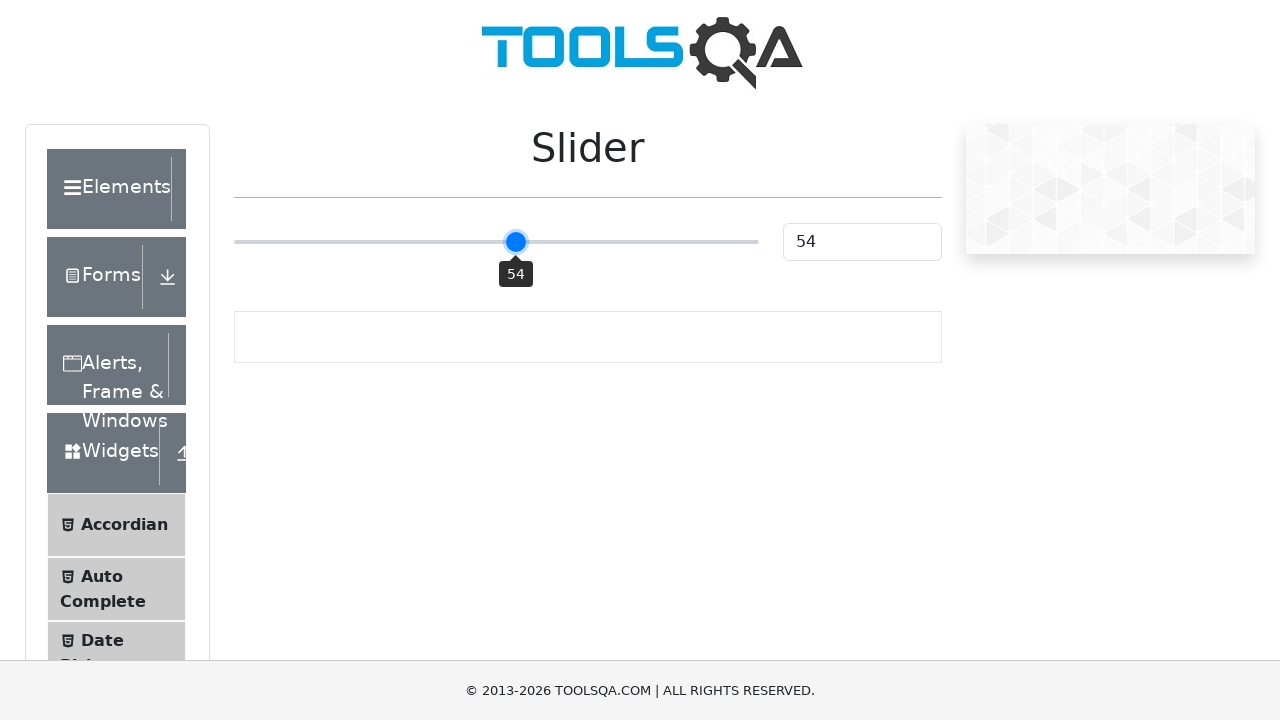

Pressed ArrowRight key to move slider (increment 5/5)
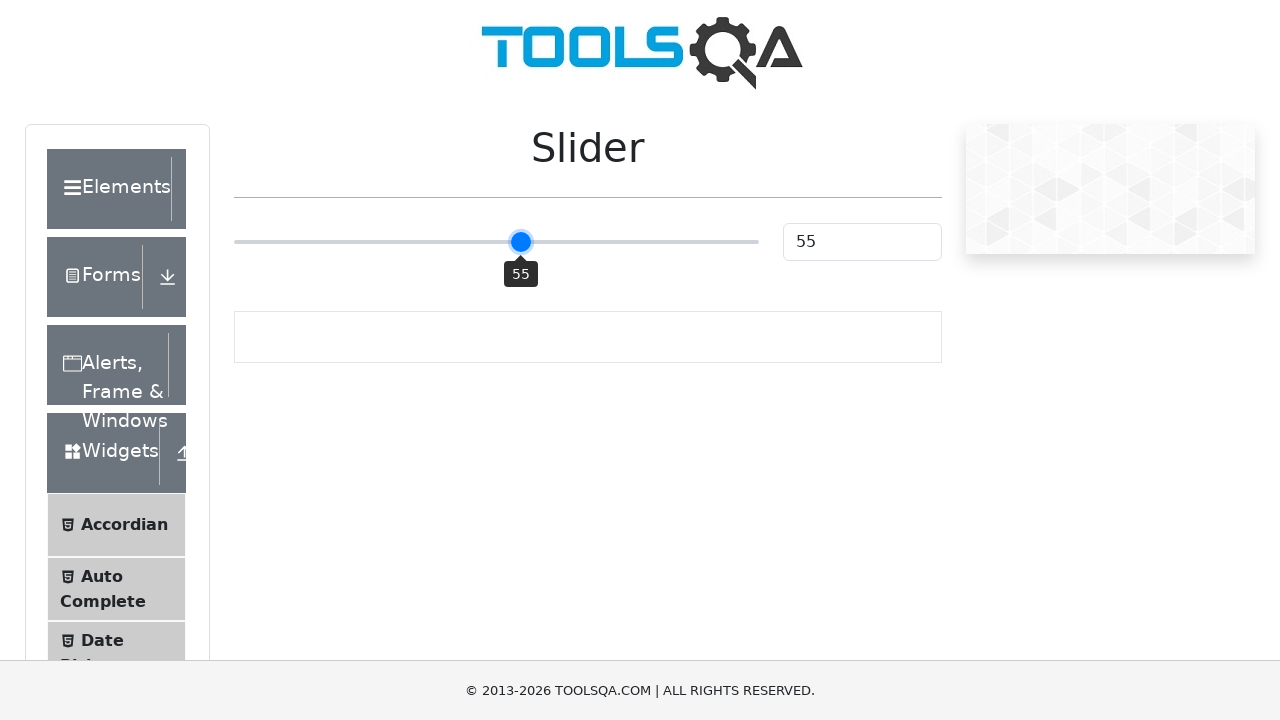

Waited 500ms for slider animation
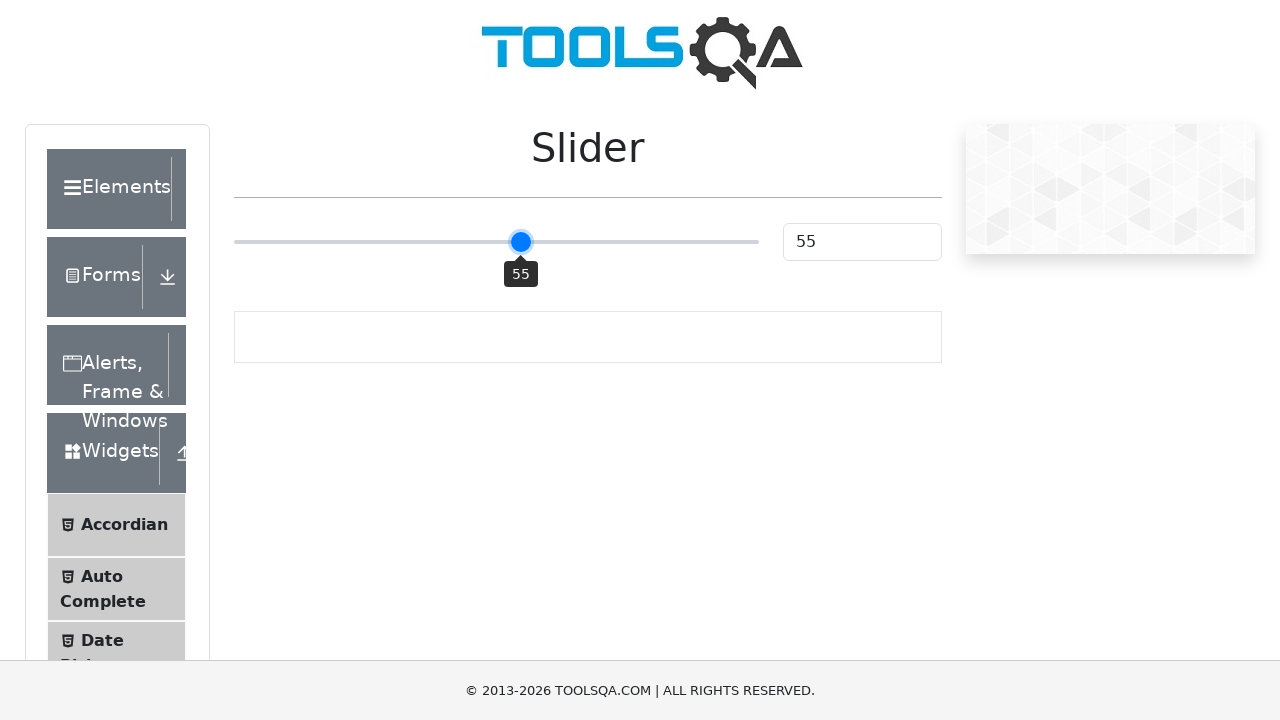

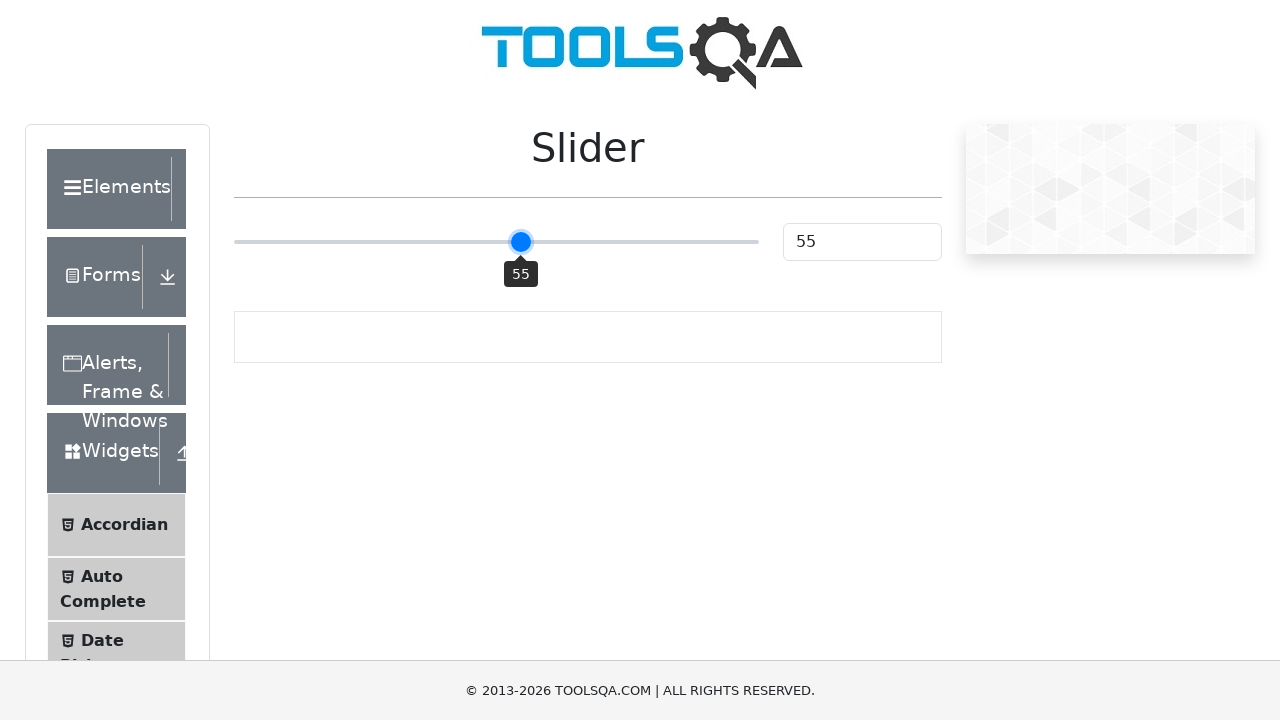